Opens the Mendeley Data website and maximizes the browser window to verify the page loads successfully.

Starting URL: https://data.mendeley.com/

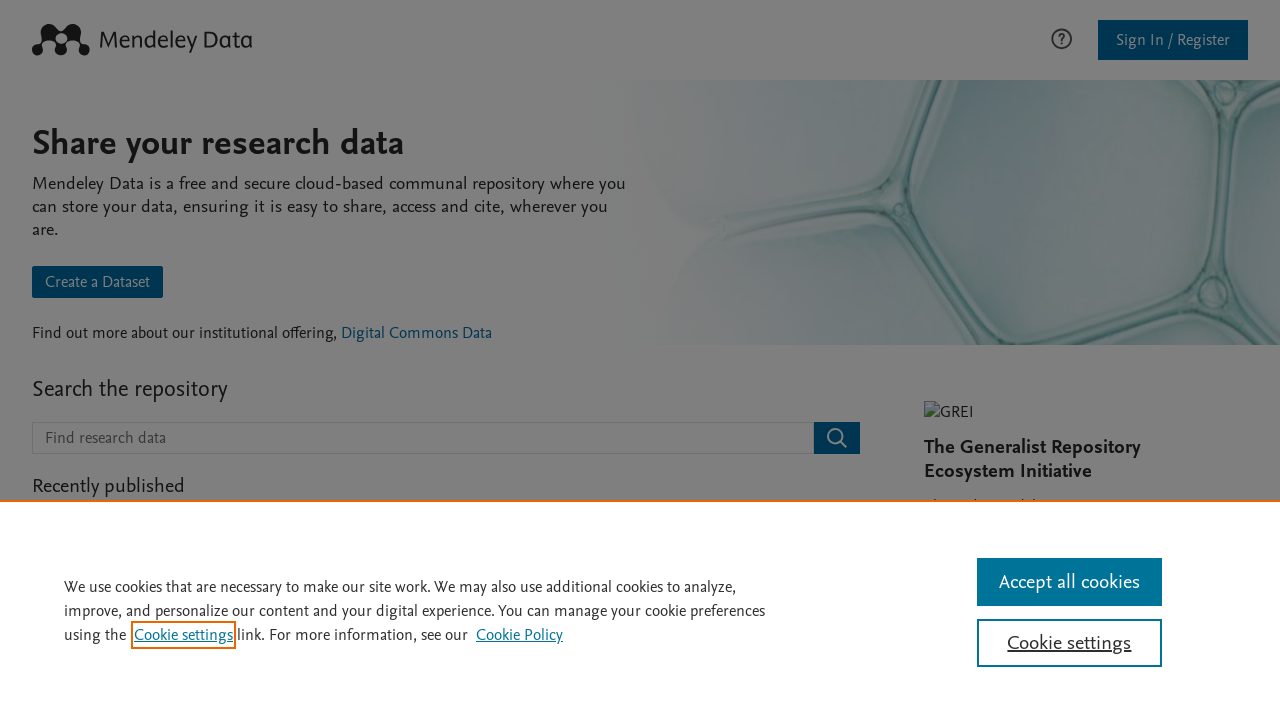

Navigated to Mendeley Data website
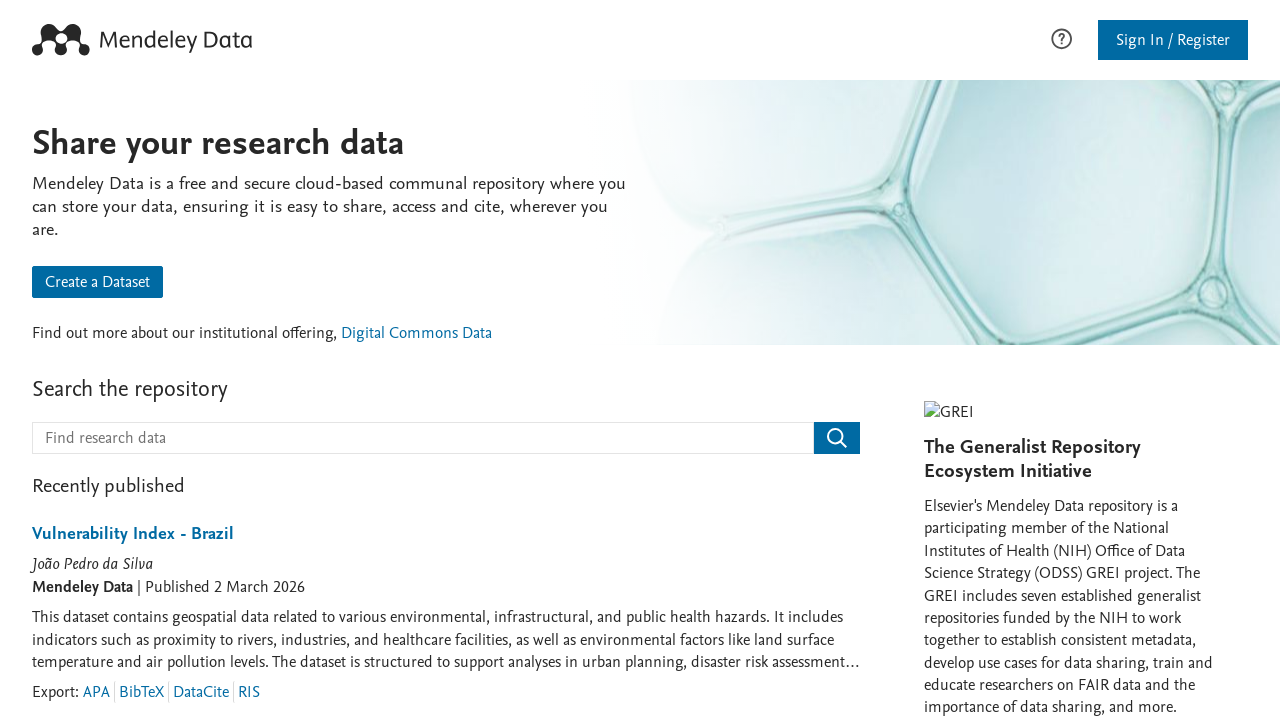

Maximized browser window to 1920x1080
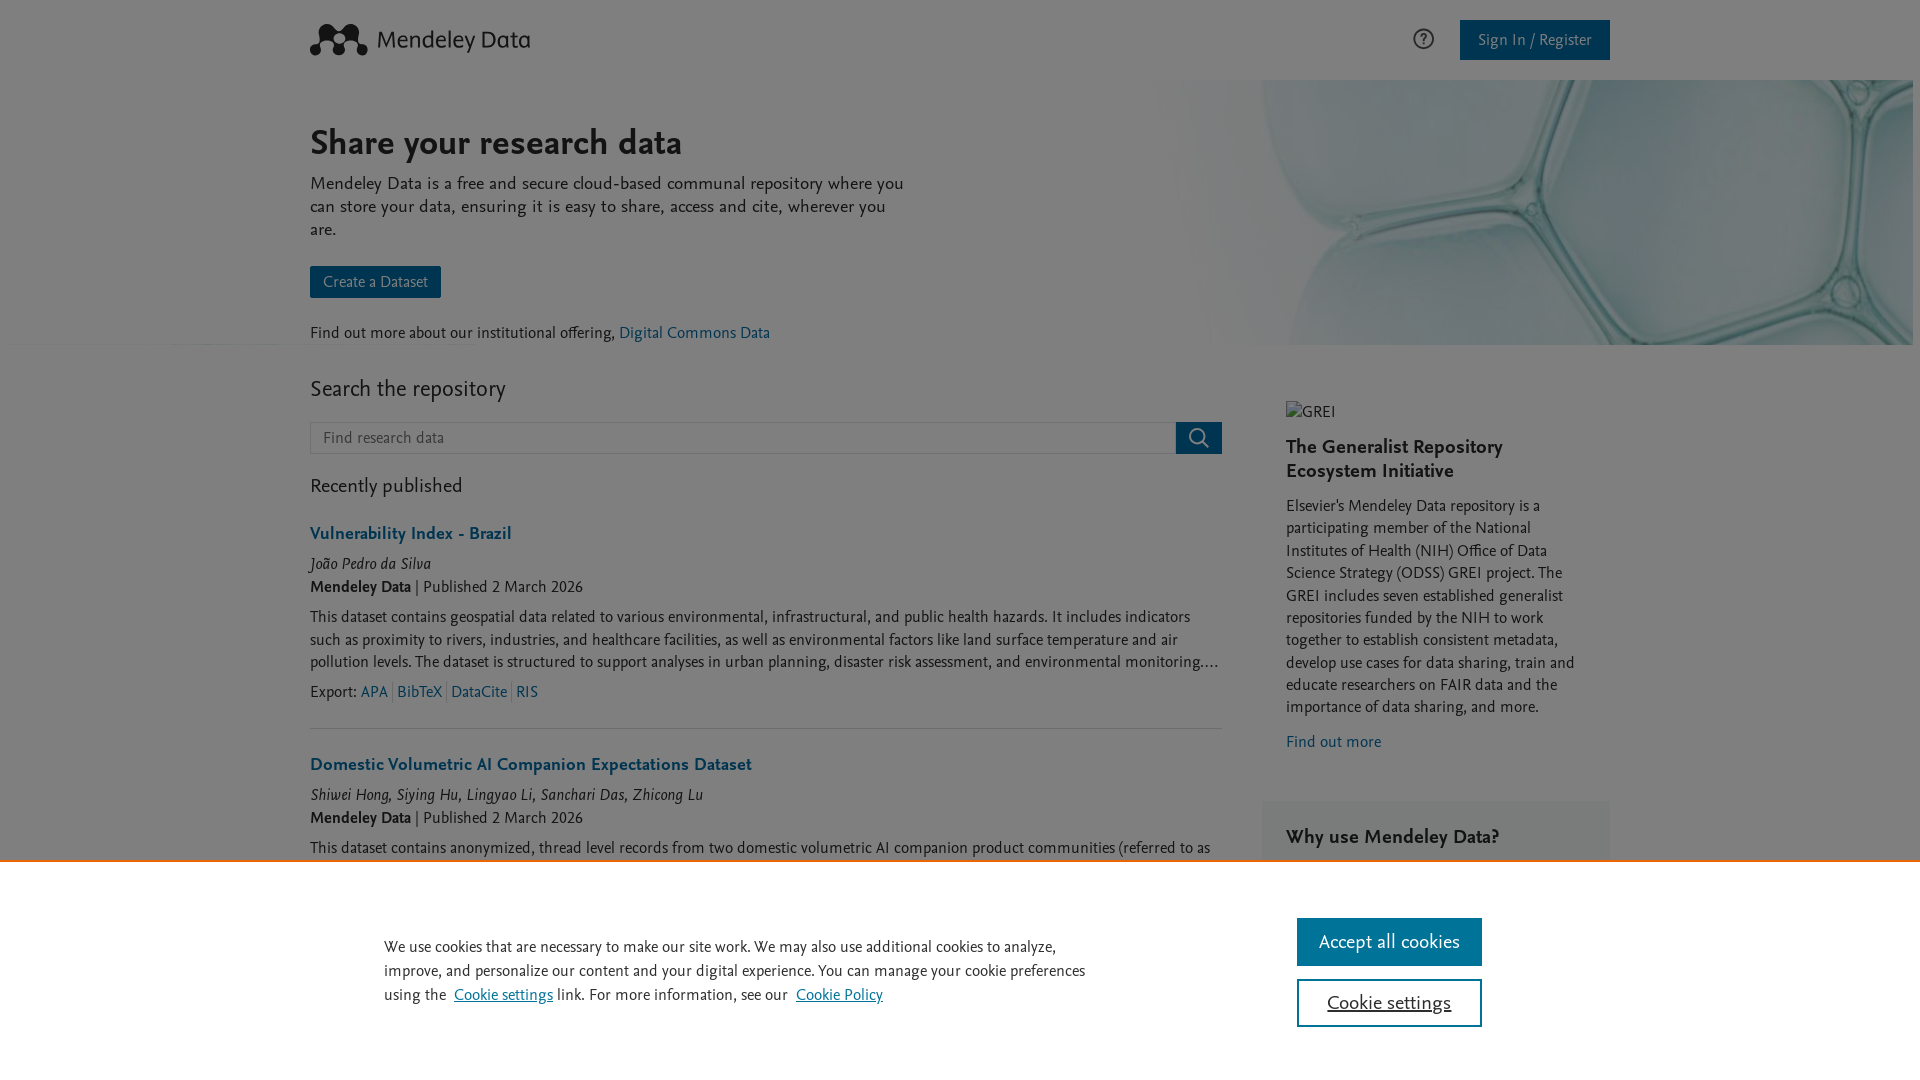

Page fully loaded - DOM content ready
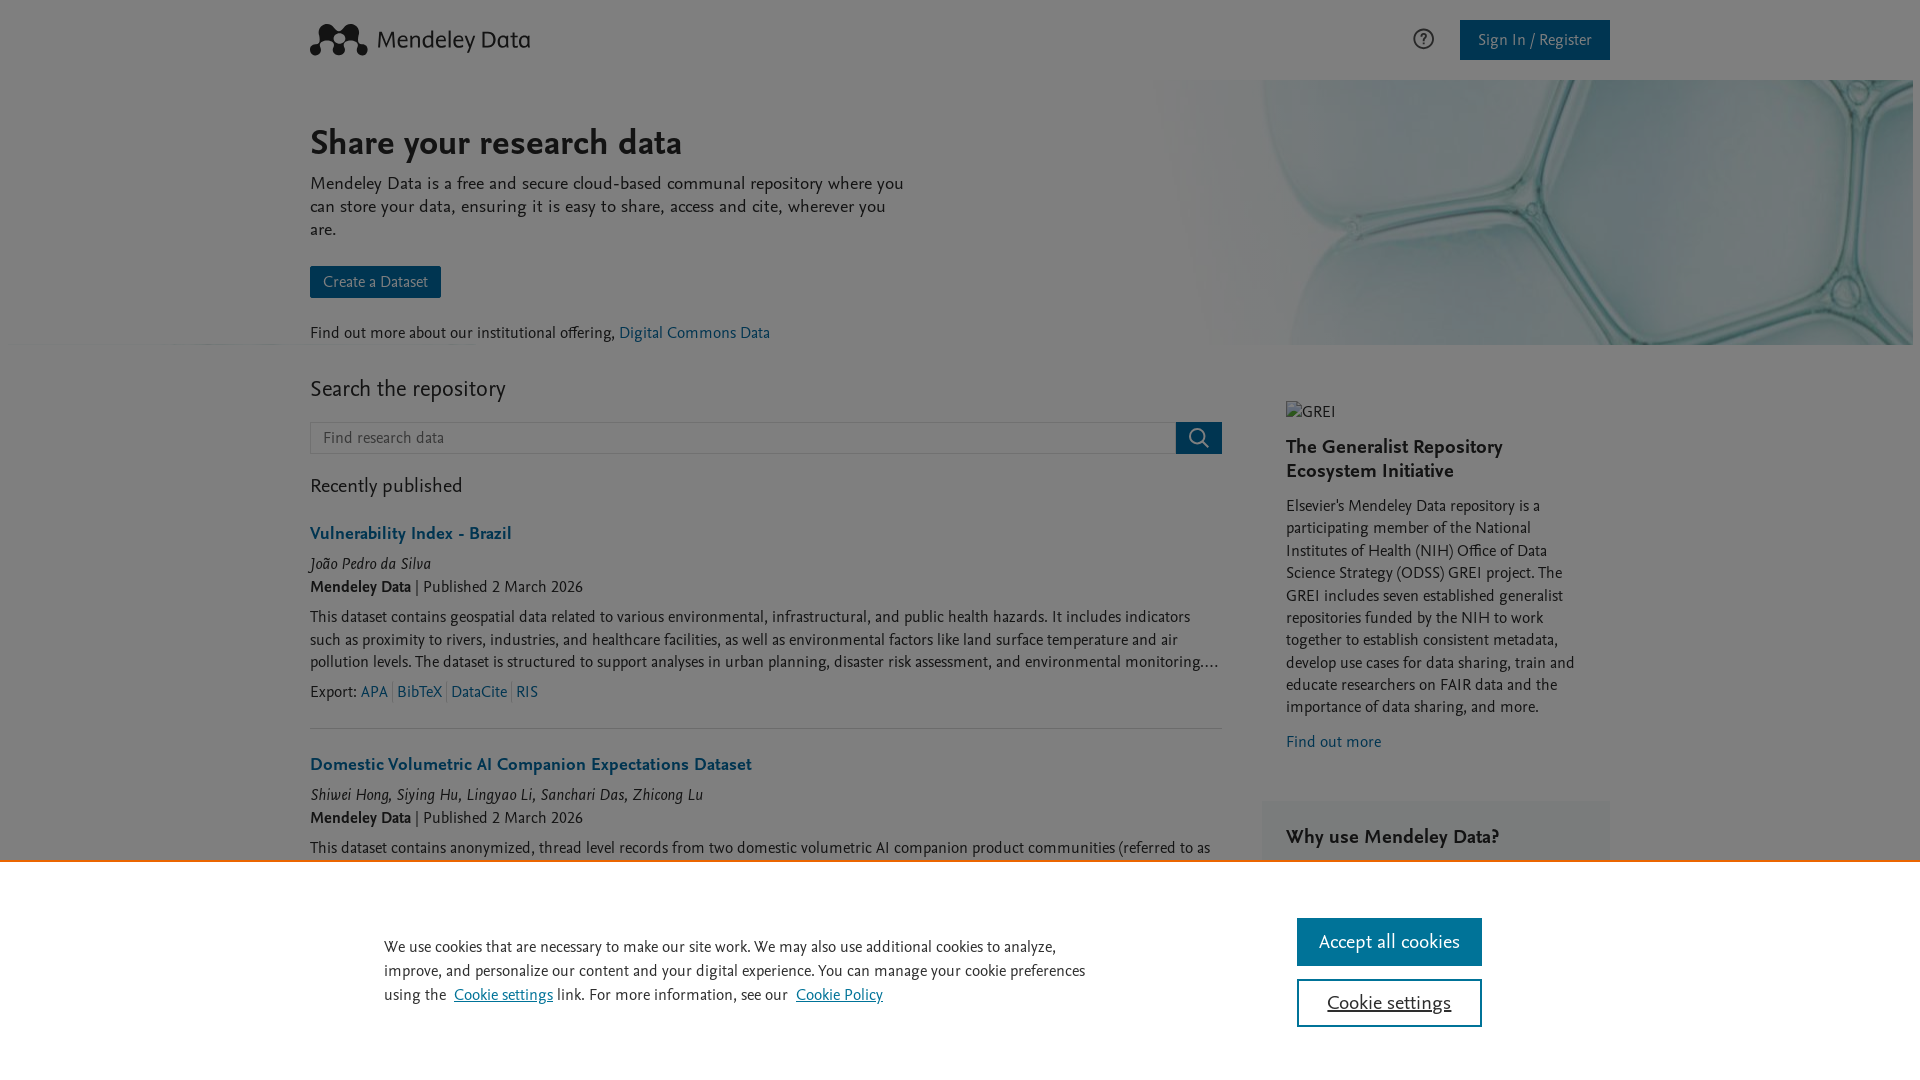

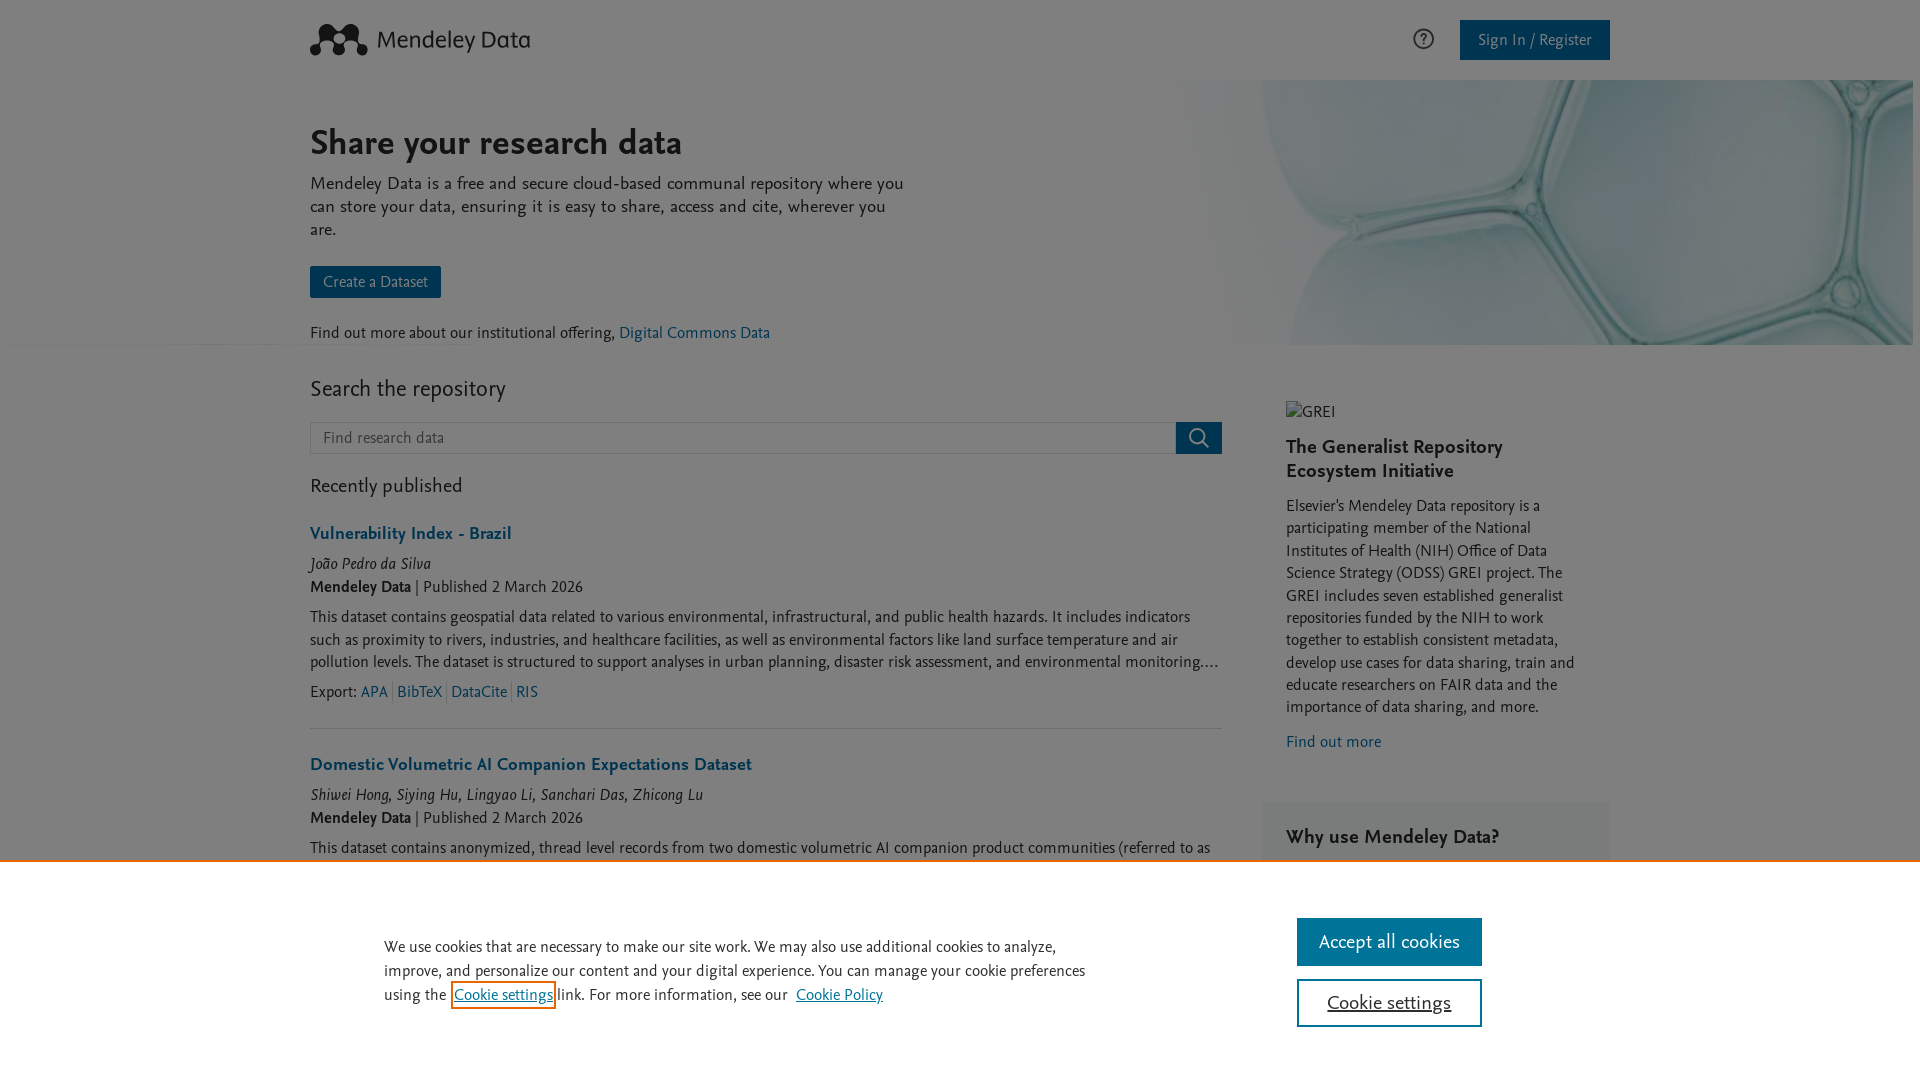